Tests a registration form by filling in first name, last name, and email fields, then submitting and verifying successful registration message

Starting URL: http://suninjuly.github.io/registration1.html

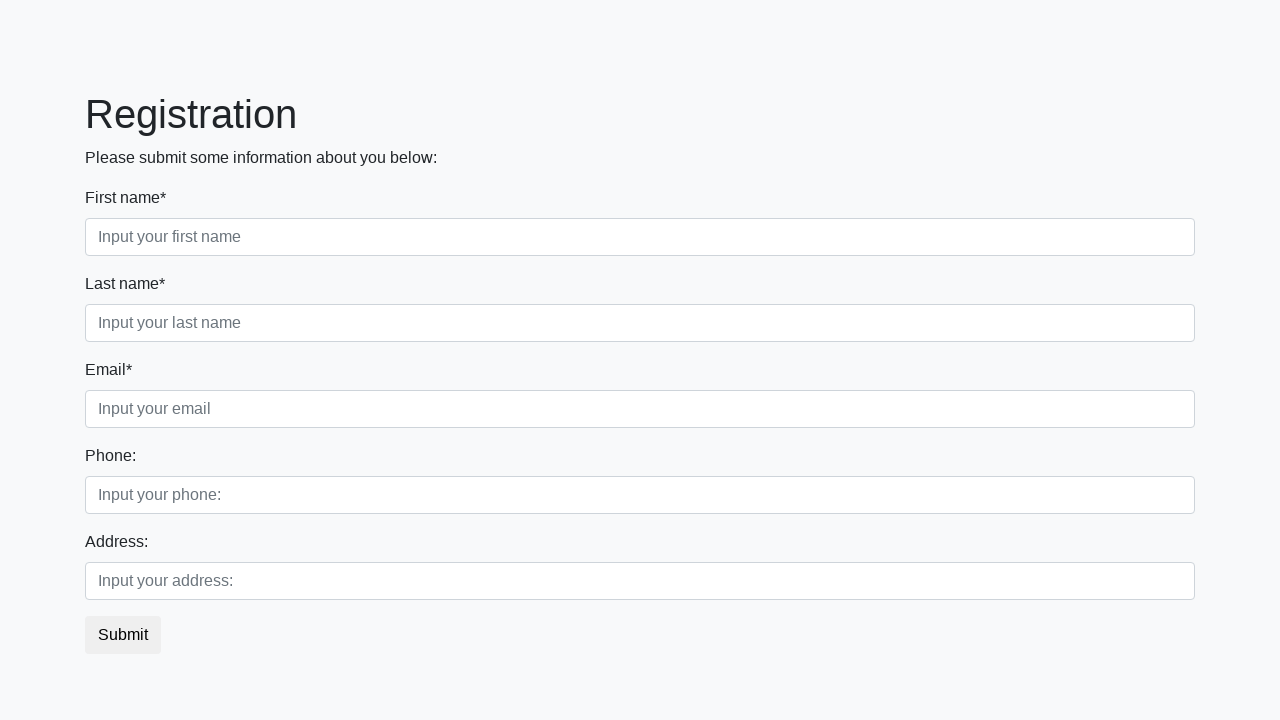

Filled first name field with 'Ivan' on //div[@class='first_block']/div[1]/input
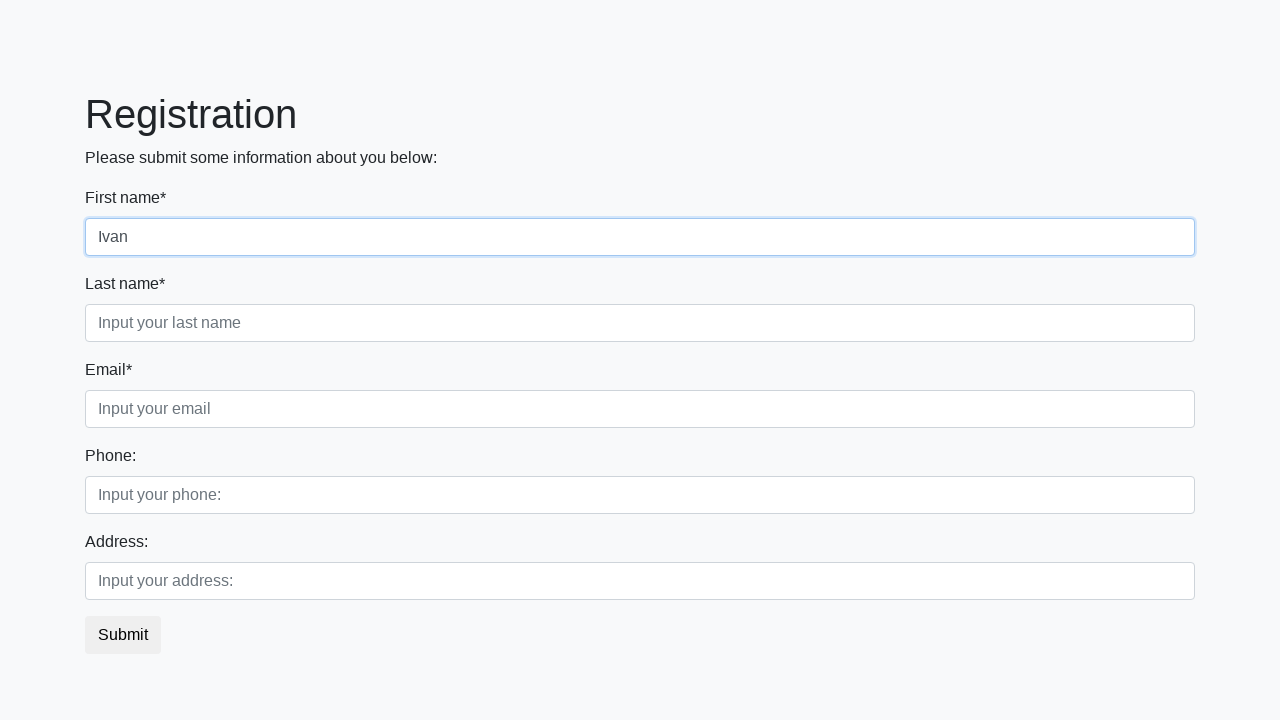

Filled last name field with 'Petrov' on //div[@class='first_block']/div[2]/input
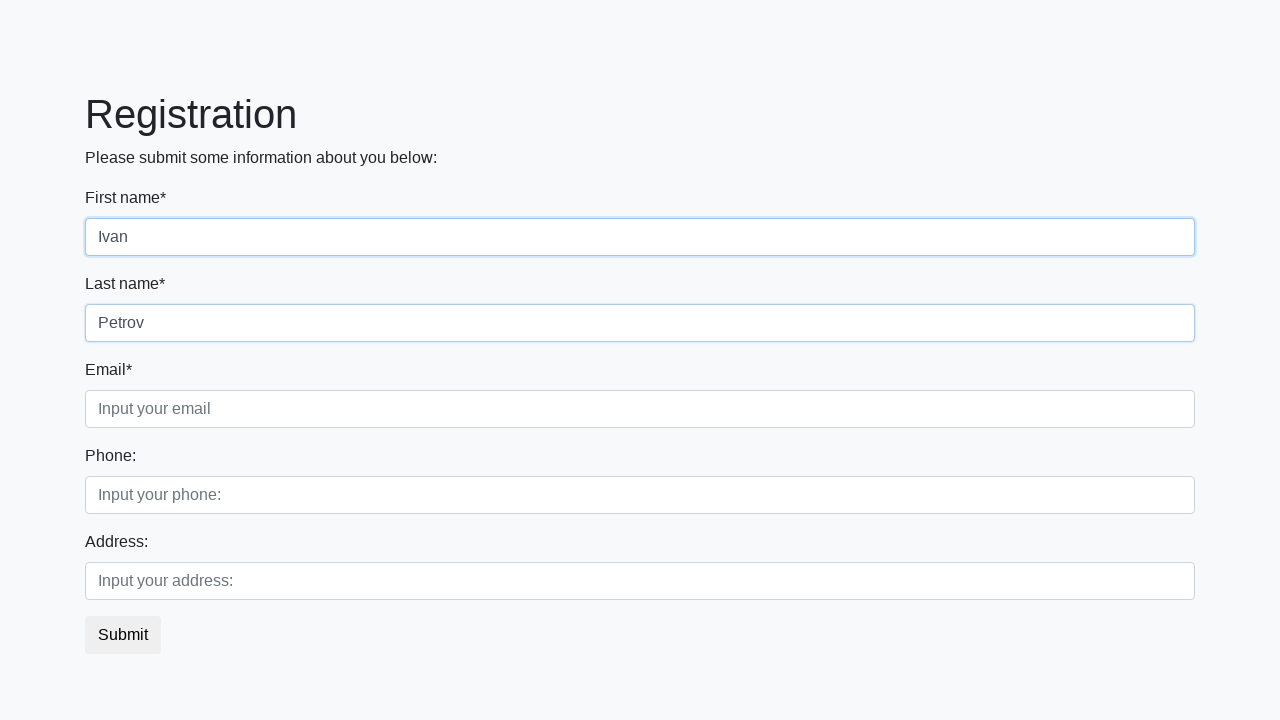

Filled email field with 'test@example.com' on //div[@class='first_block']/div[3]/input
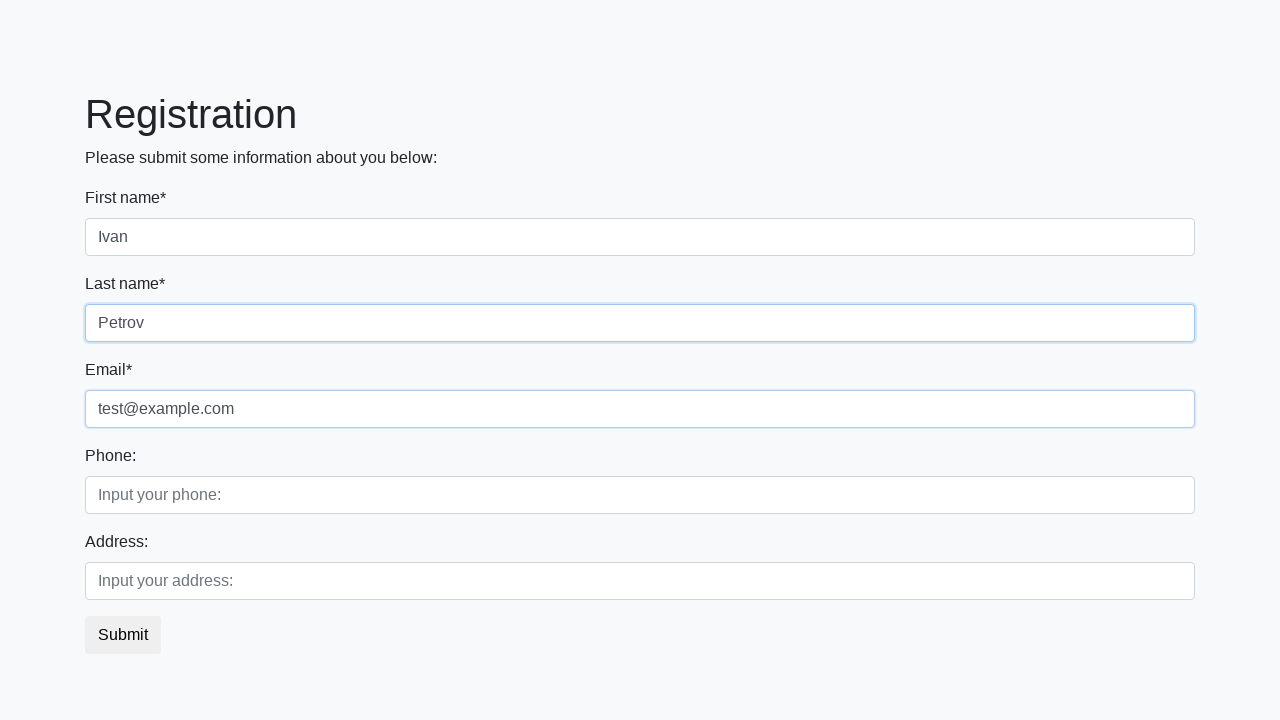

Clicked submit button to register at (123, 635) on xpath=//button[contains(@class, 'btn')]
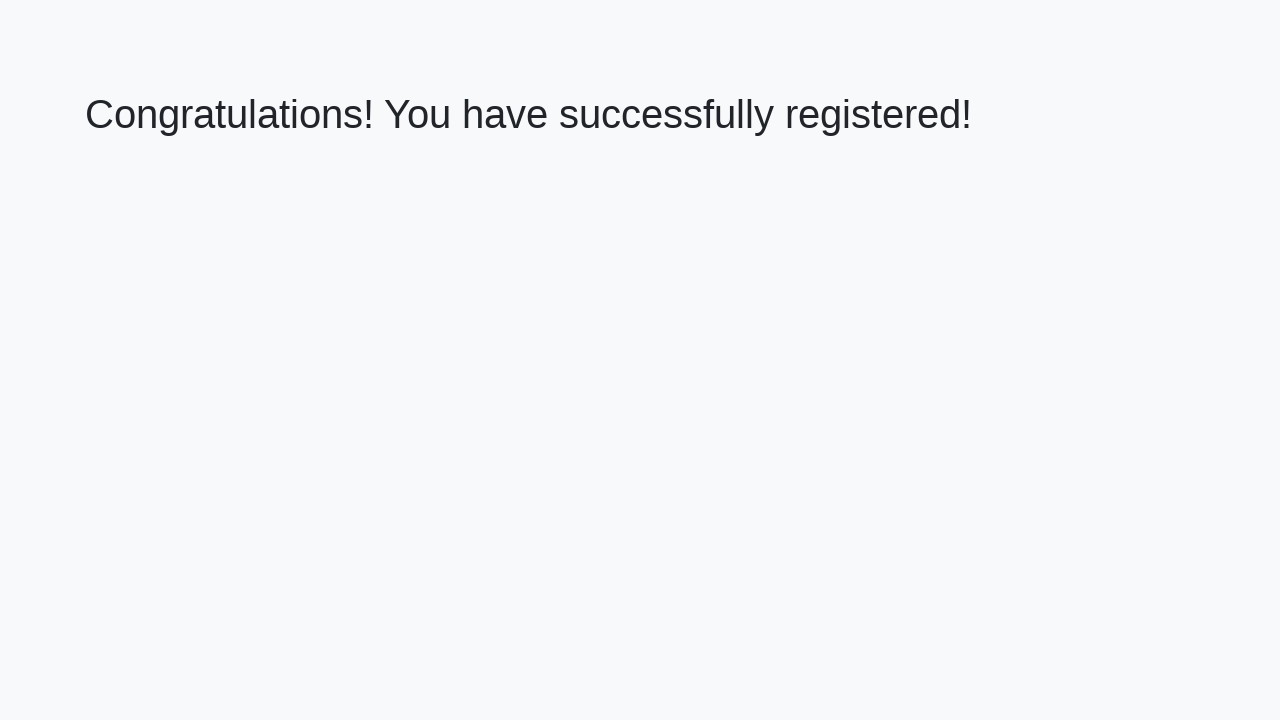

Registration confirmation page loaded
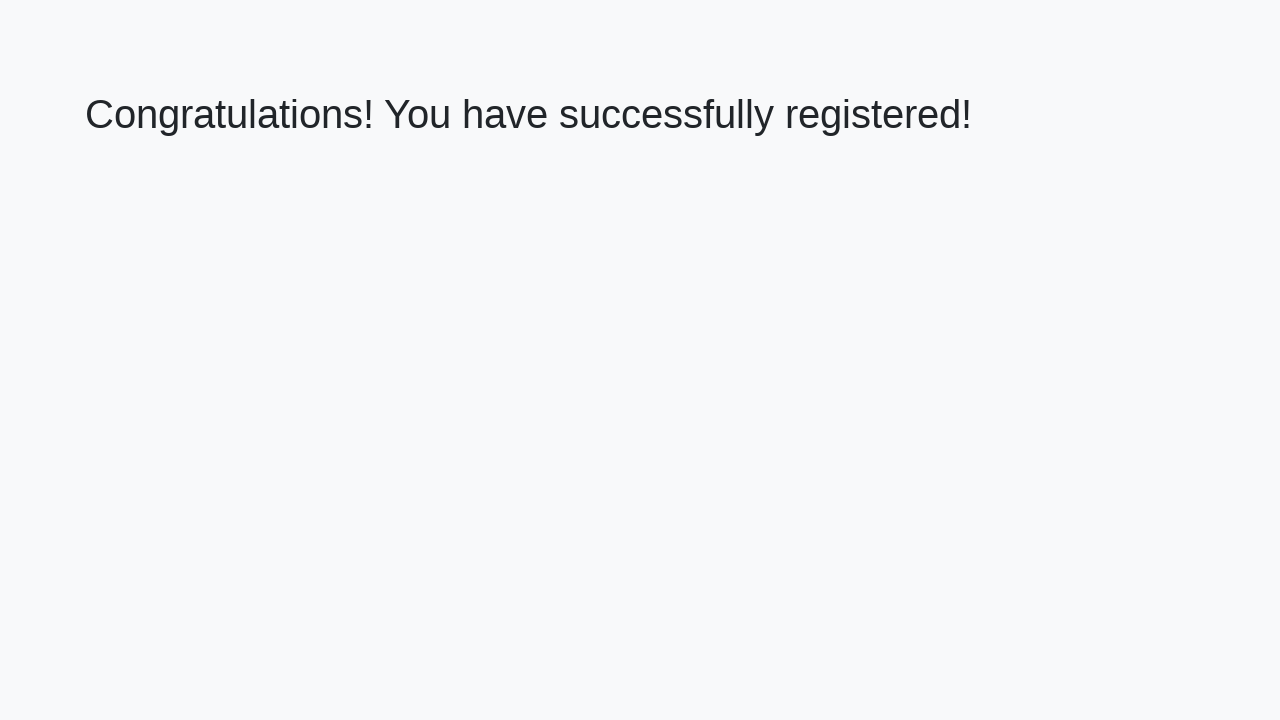

Retrieved success message: 'Congratulations! You have successfully registered!'
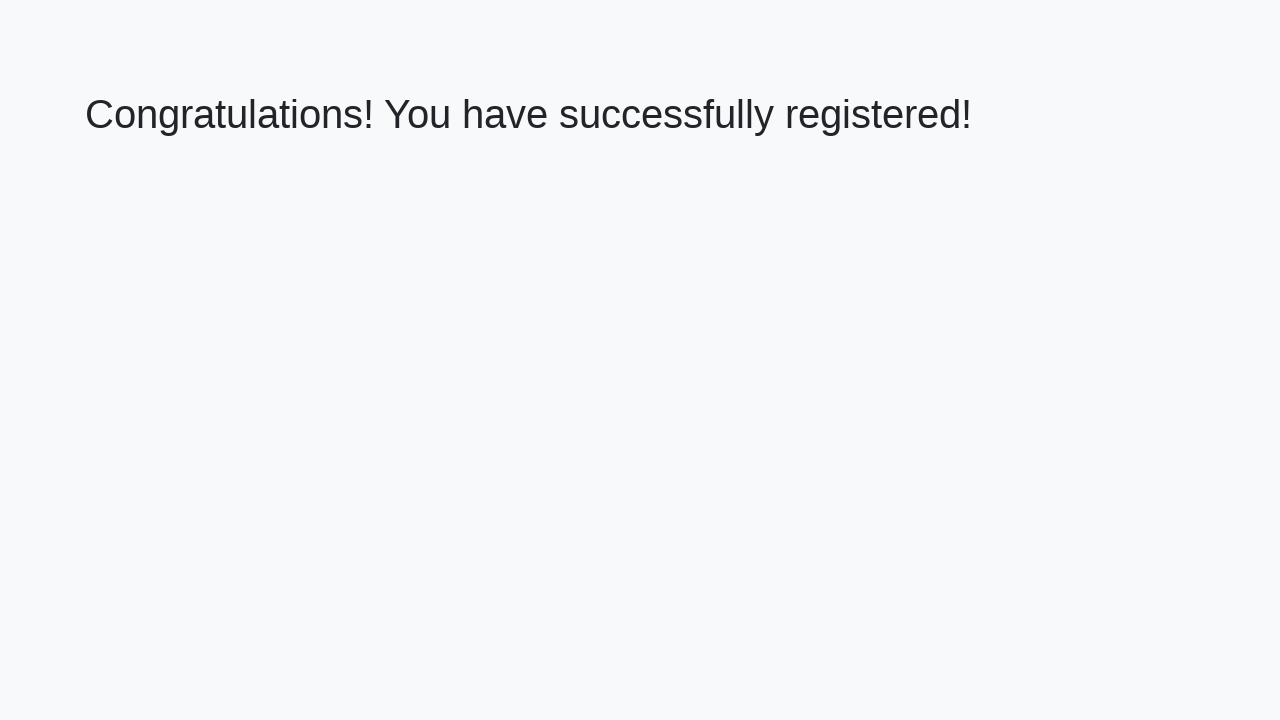

Verified successful registration message
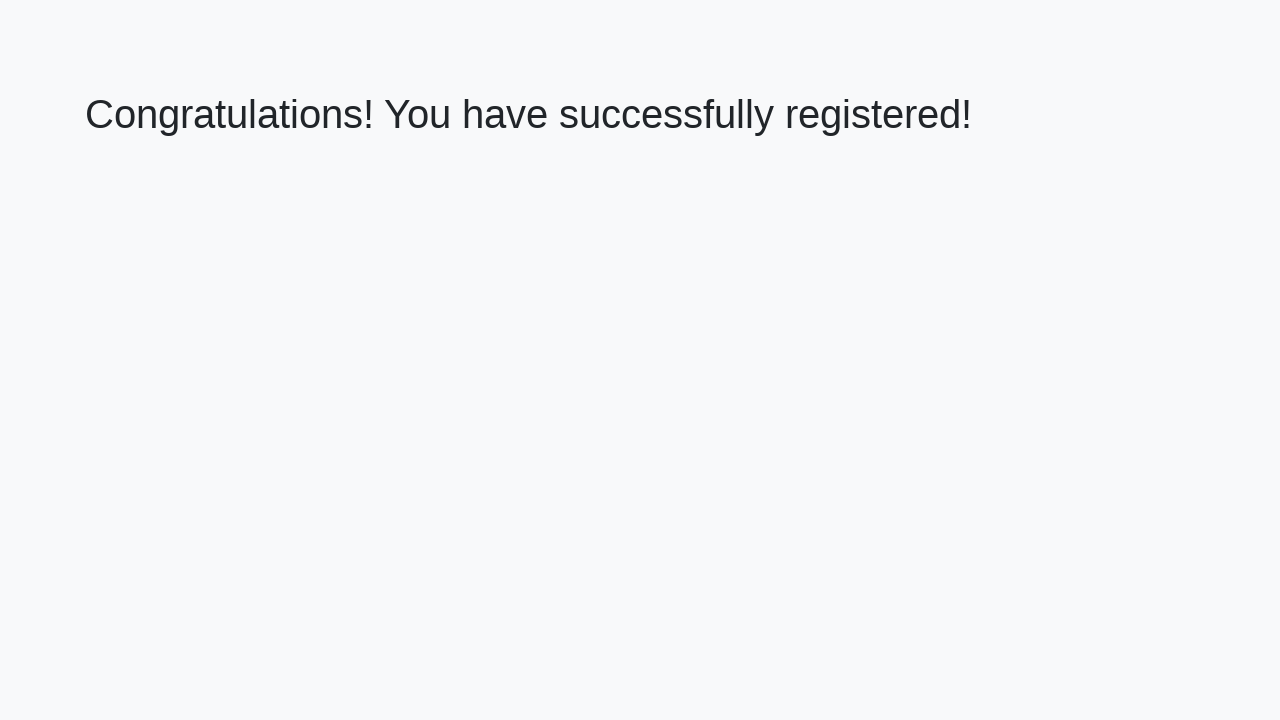

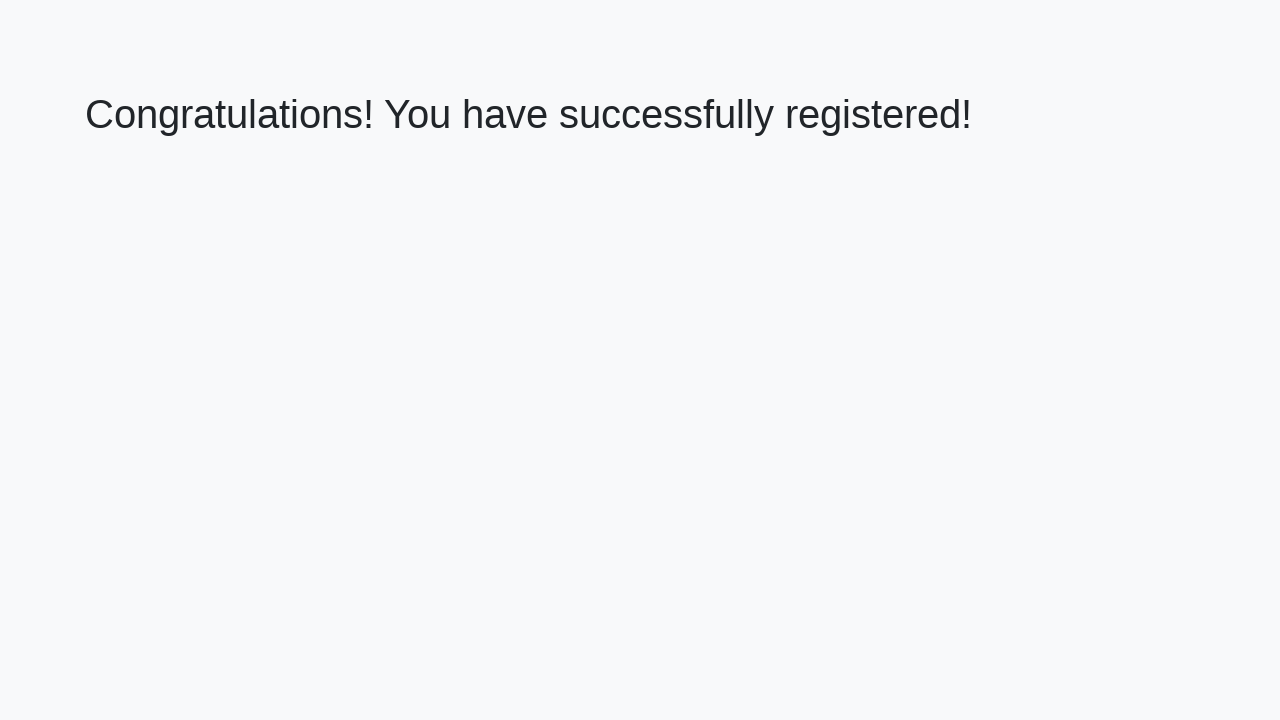